Tests browser window handling by opening a message window and switching to it

Starting URL: https://demoqa.com/browser-windows

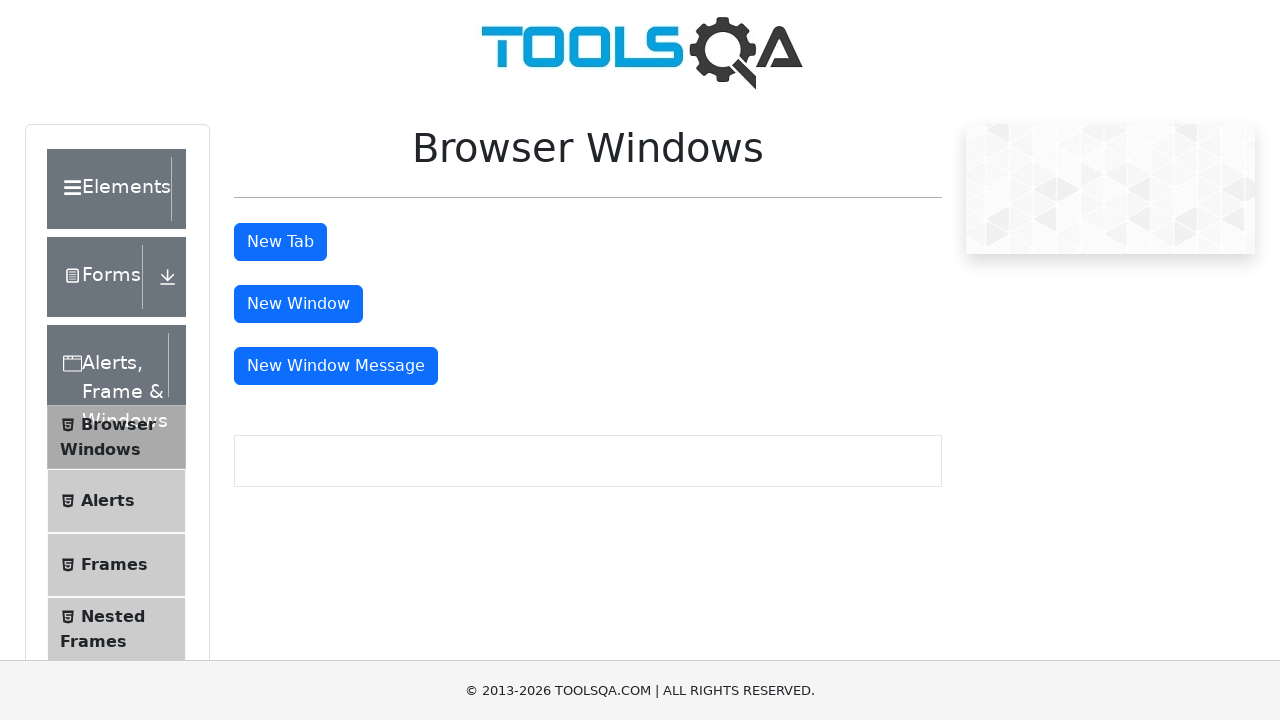

Clicked message window button to open new browser window at (336, 366) on #messageWindowButton
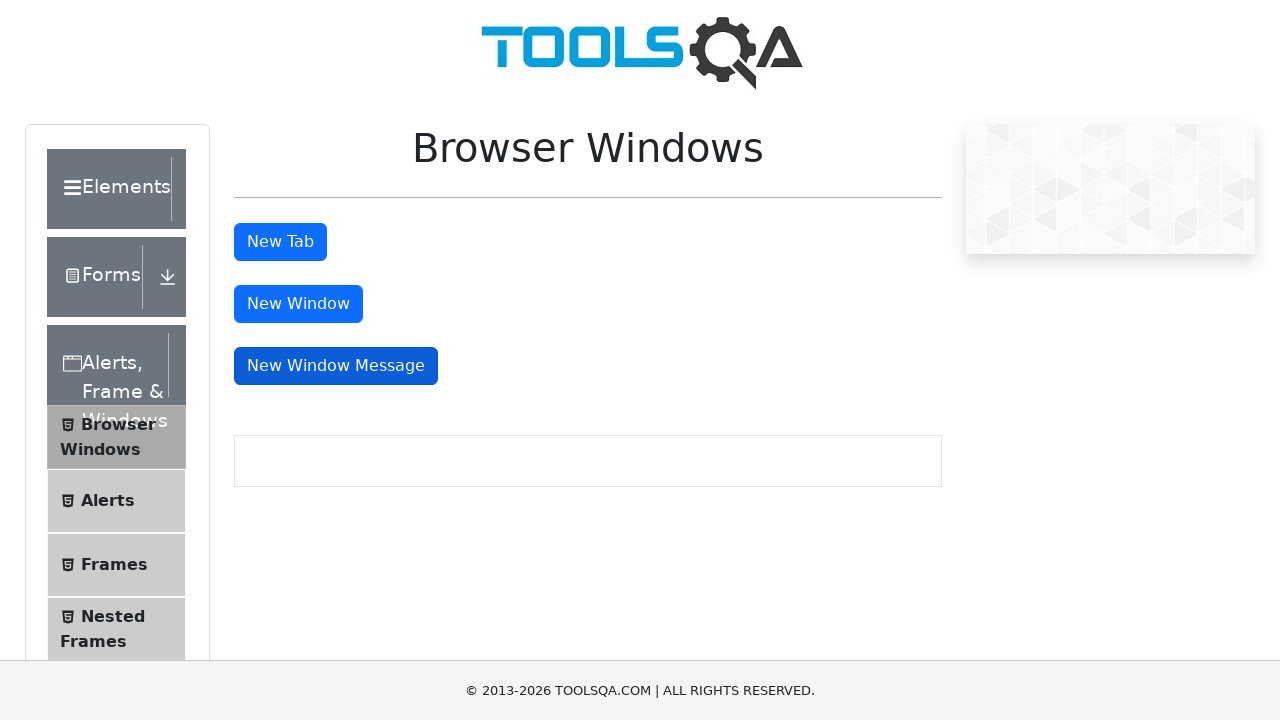

Captured new popup window/page object
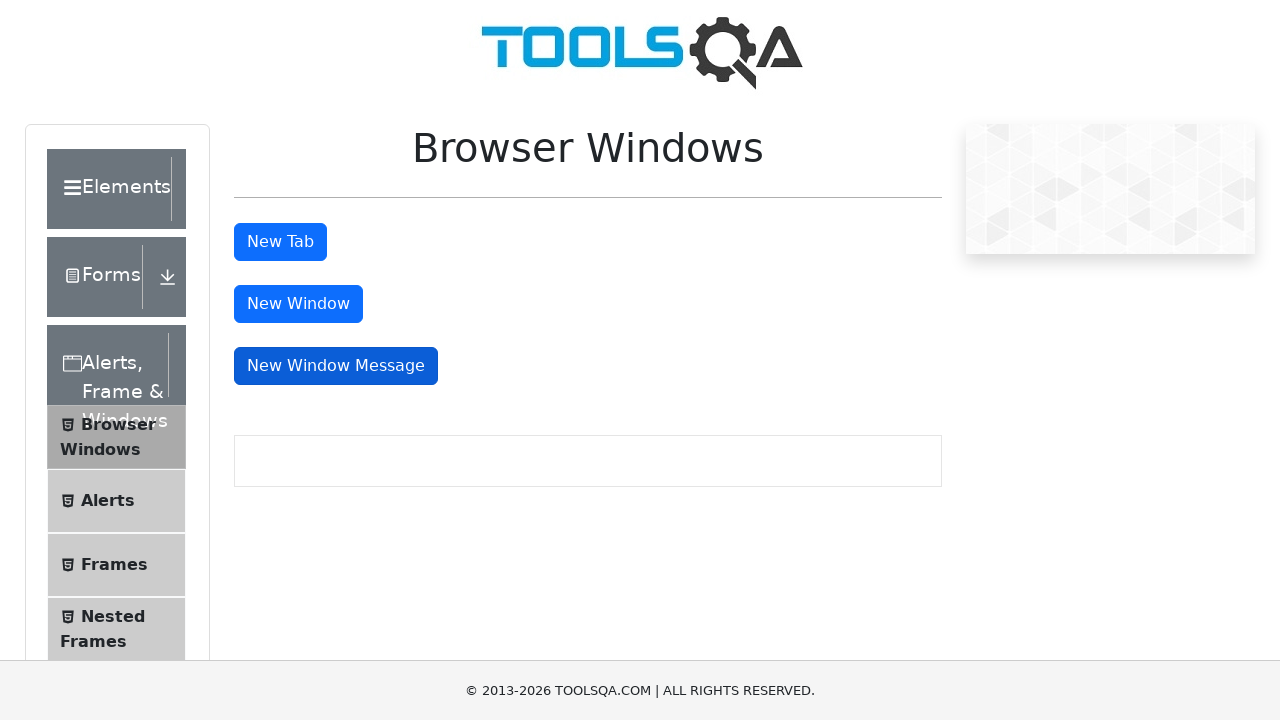

New window loaded and ready
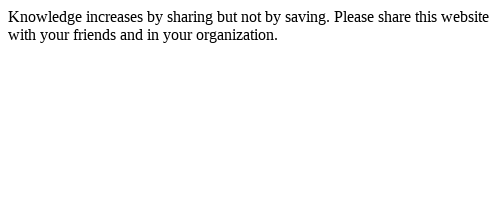

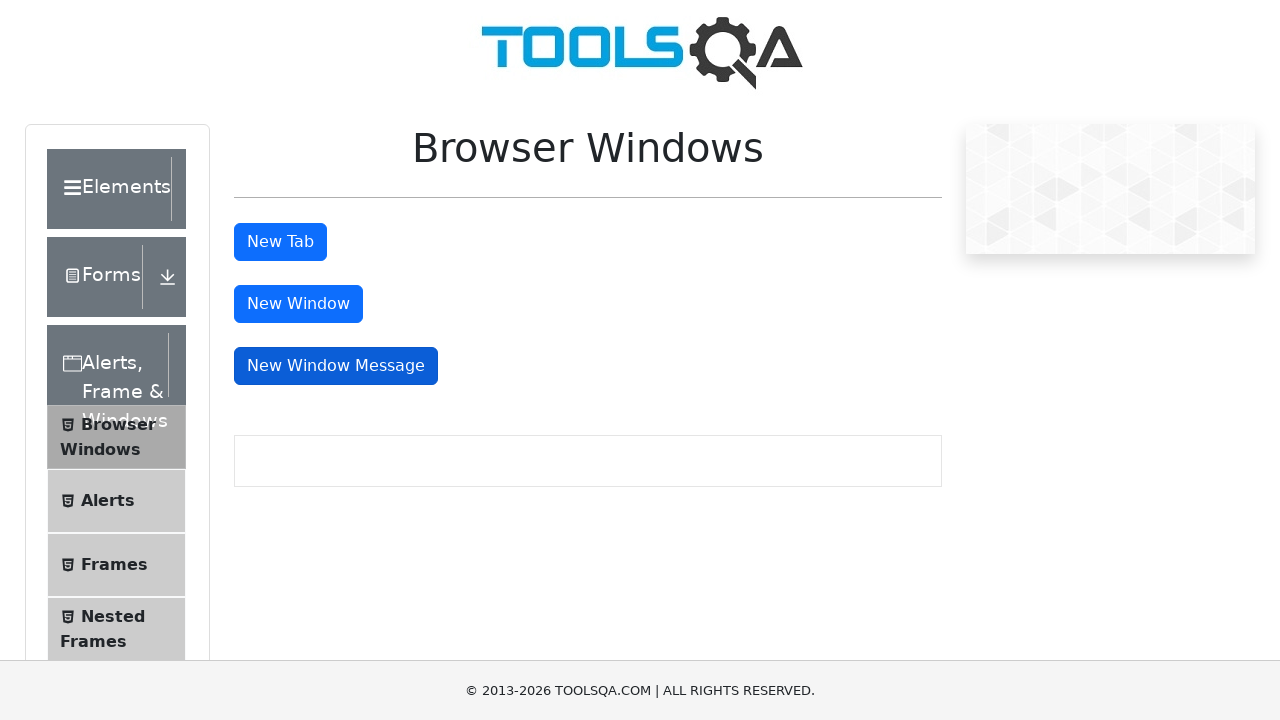